Tests drag and drop functionality on the jQuery UI demo page by dragging an element and dropping it onto a target area within an iframe

Starting URL: https://jqueryui.com/droppable/

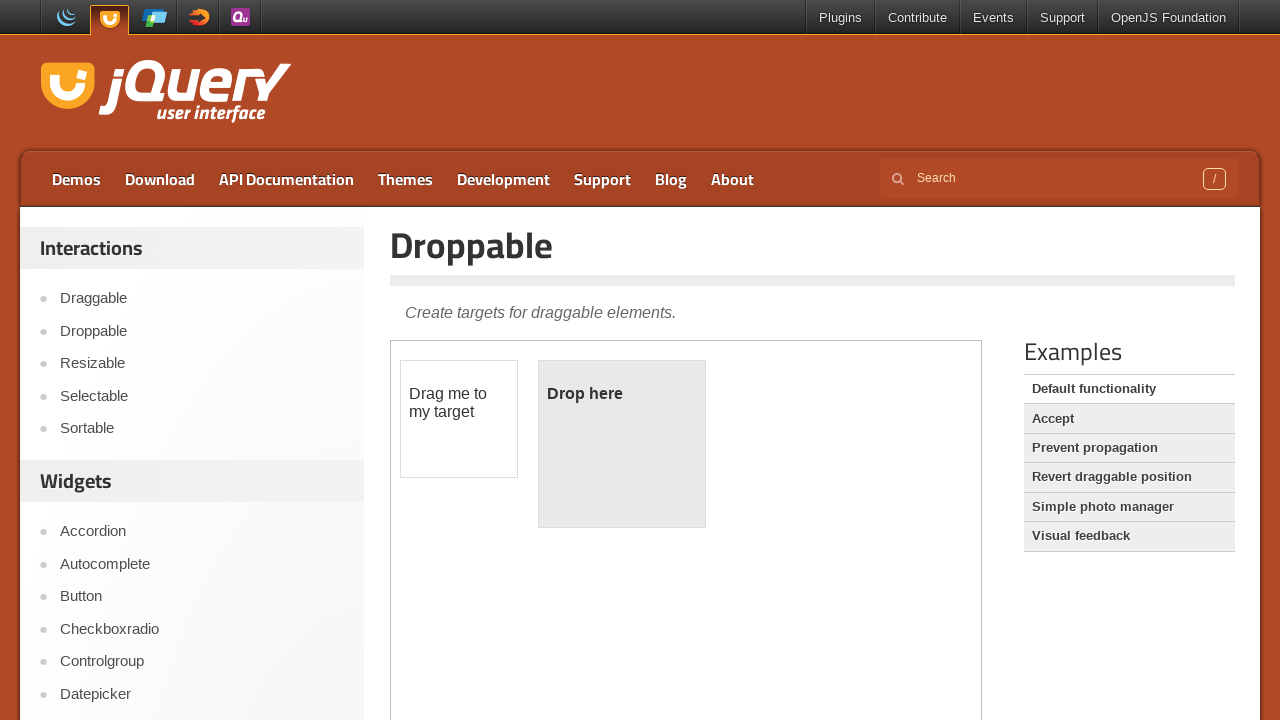

Located the iframe containing the drag and drop demo
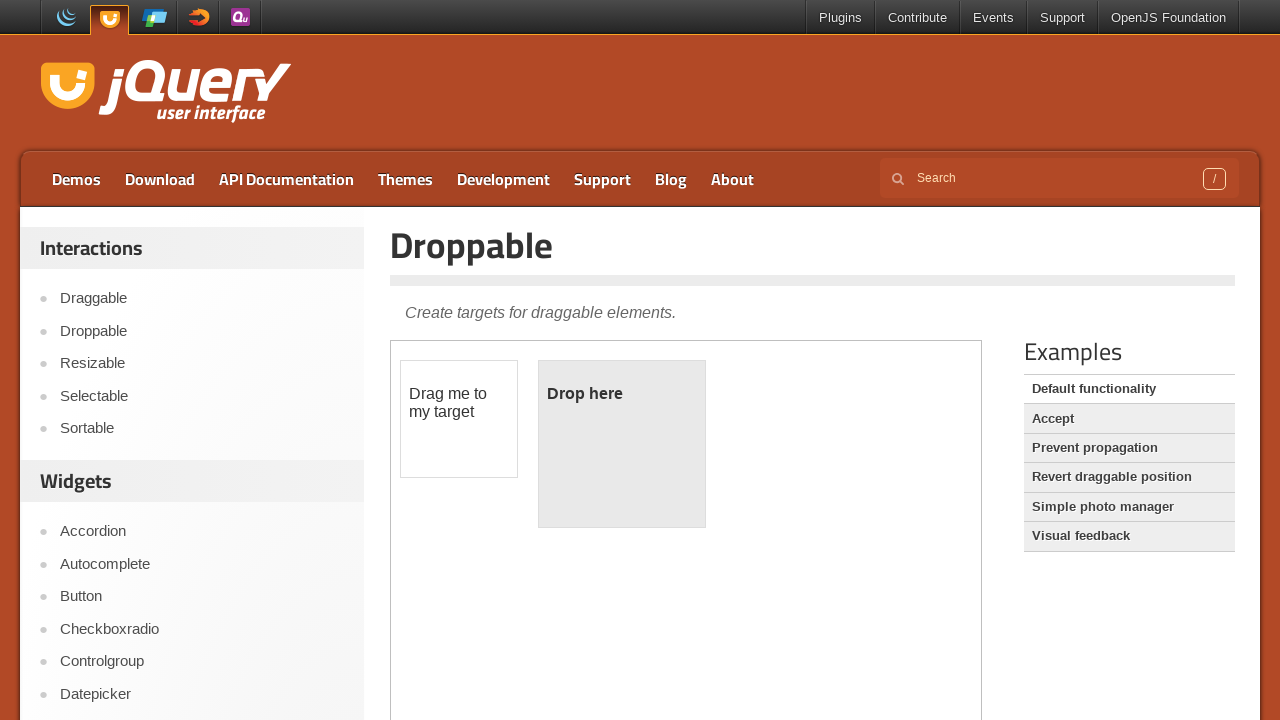

Located the draggable element within the iframe
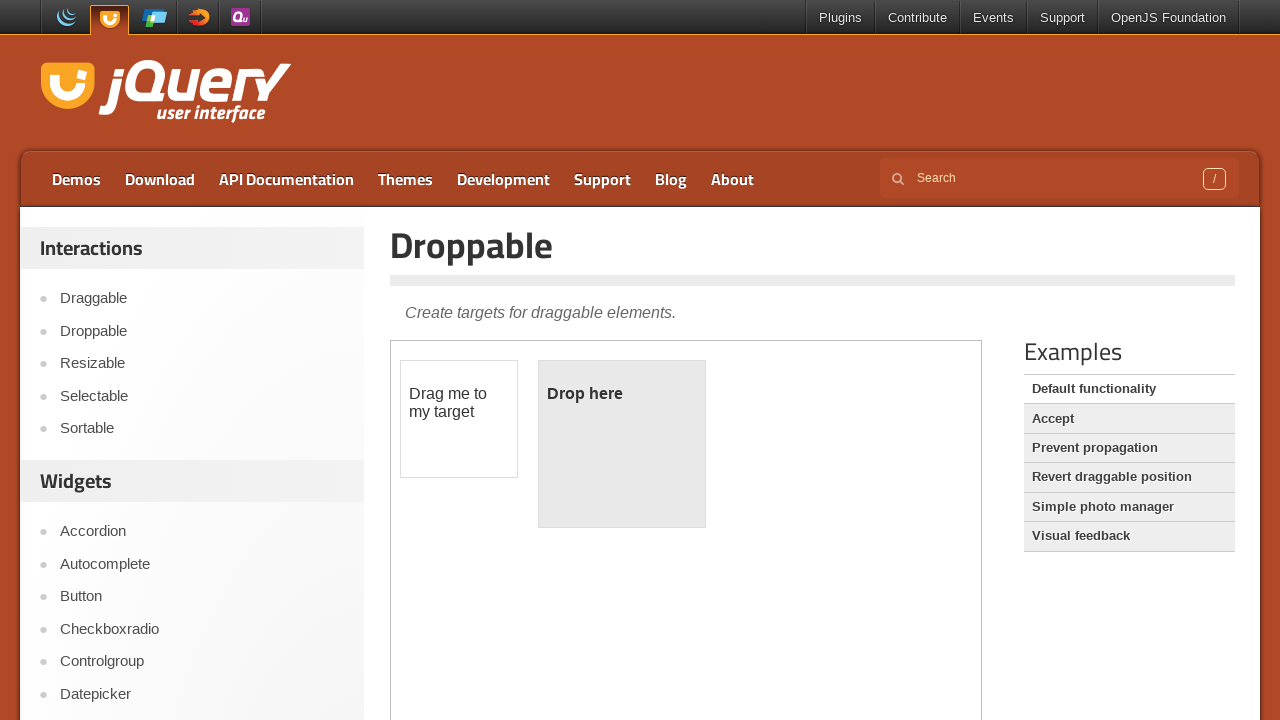

Located the droppable target element within the iframe
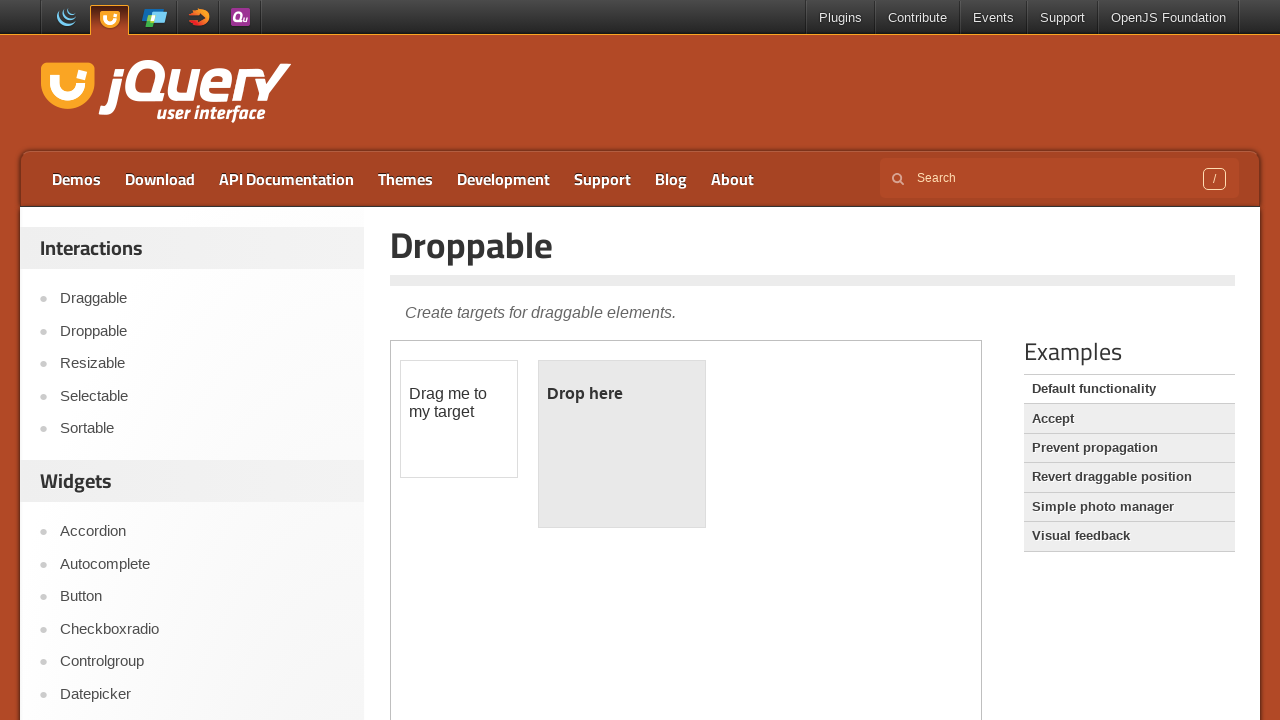

Dragged the element onto the droppable target area at (622, 444)
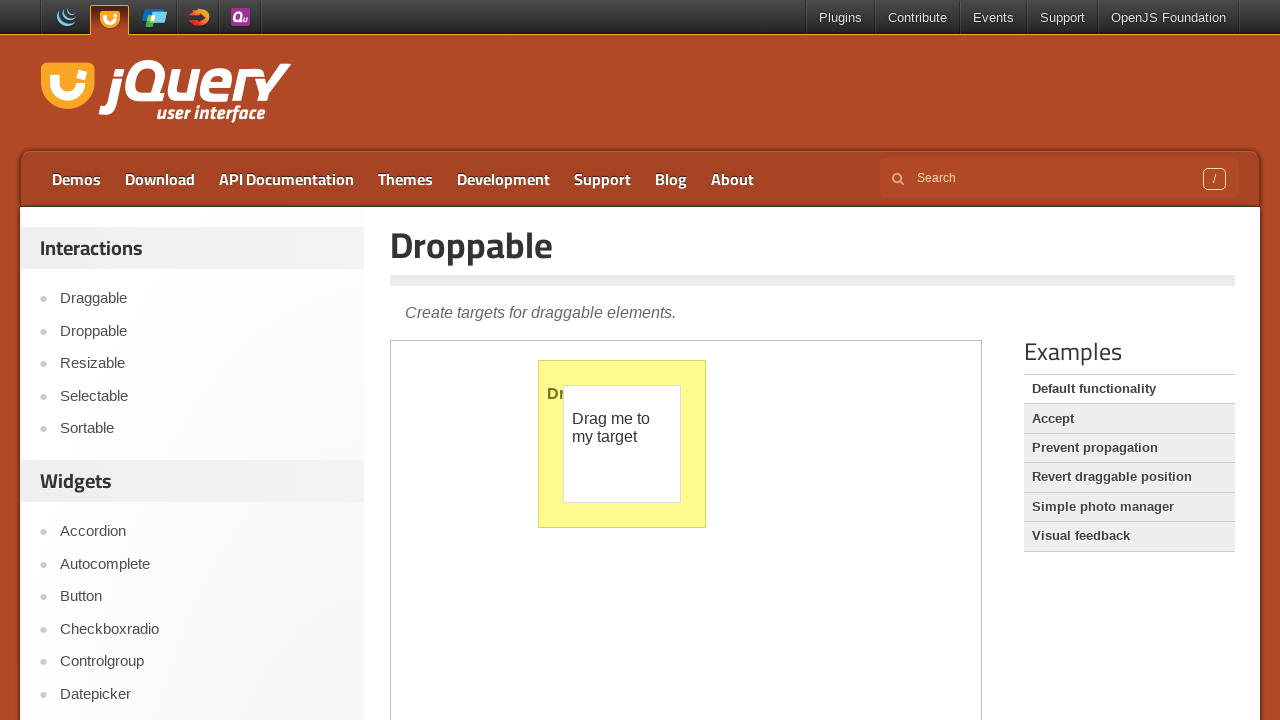

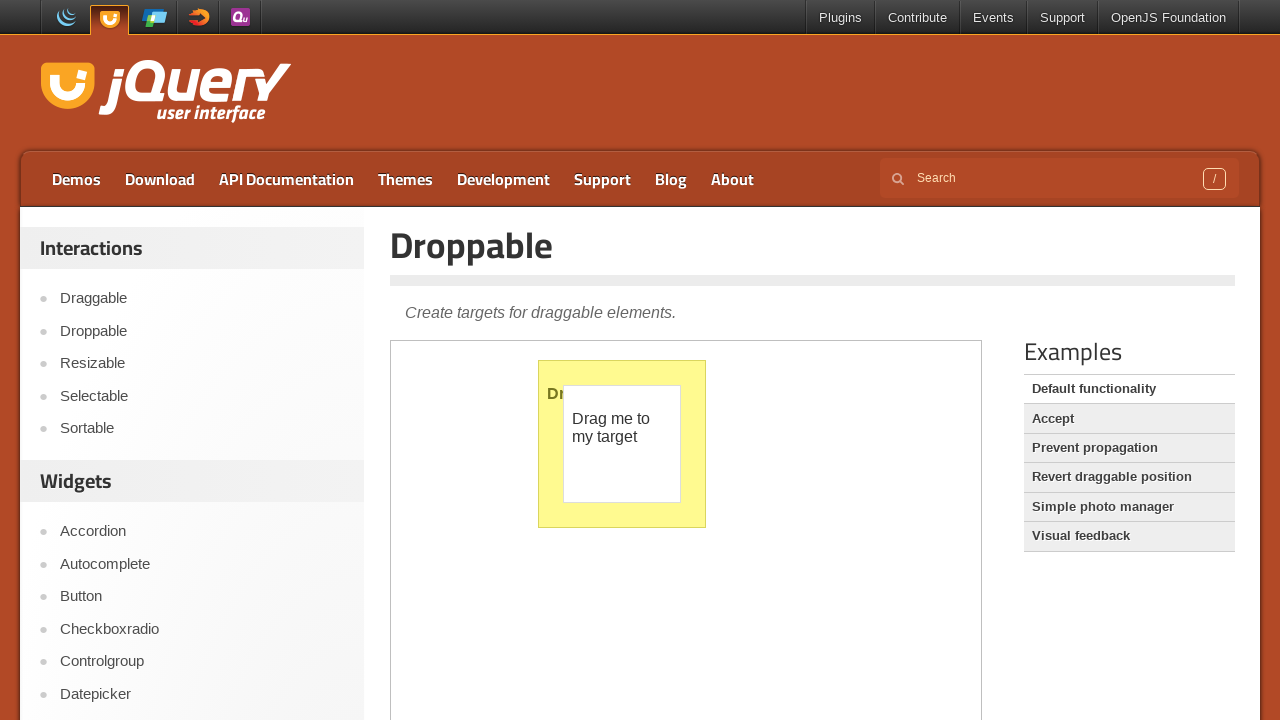